Tests navigation to status 404 page by clicking through the redirect and verifying the 404 status code message

Starting URL: https://the-internet.herokuapp.com/redirector

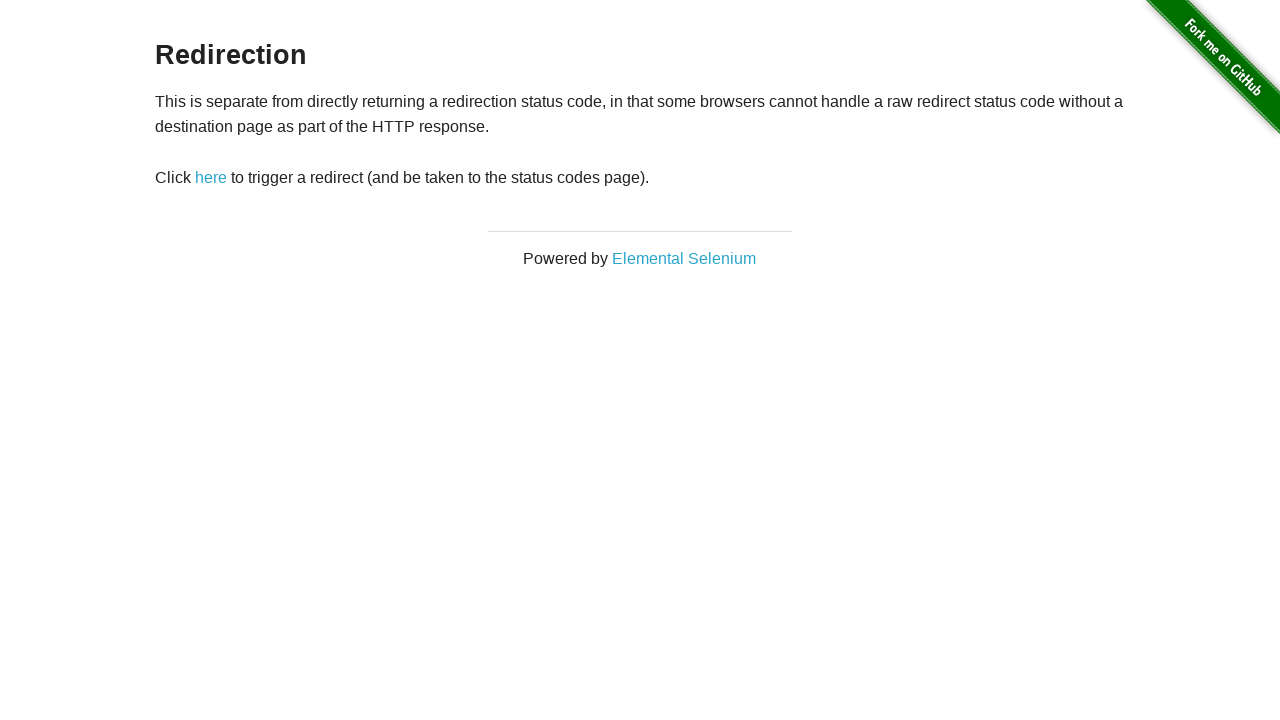

Clicked 'here' link to trigger redirect at (211, 178) on text=here
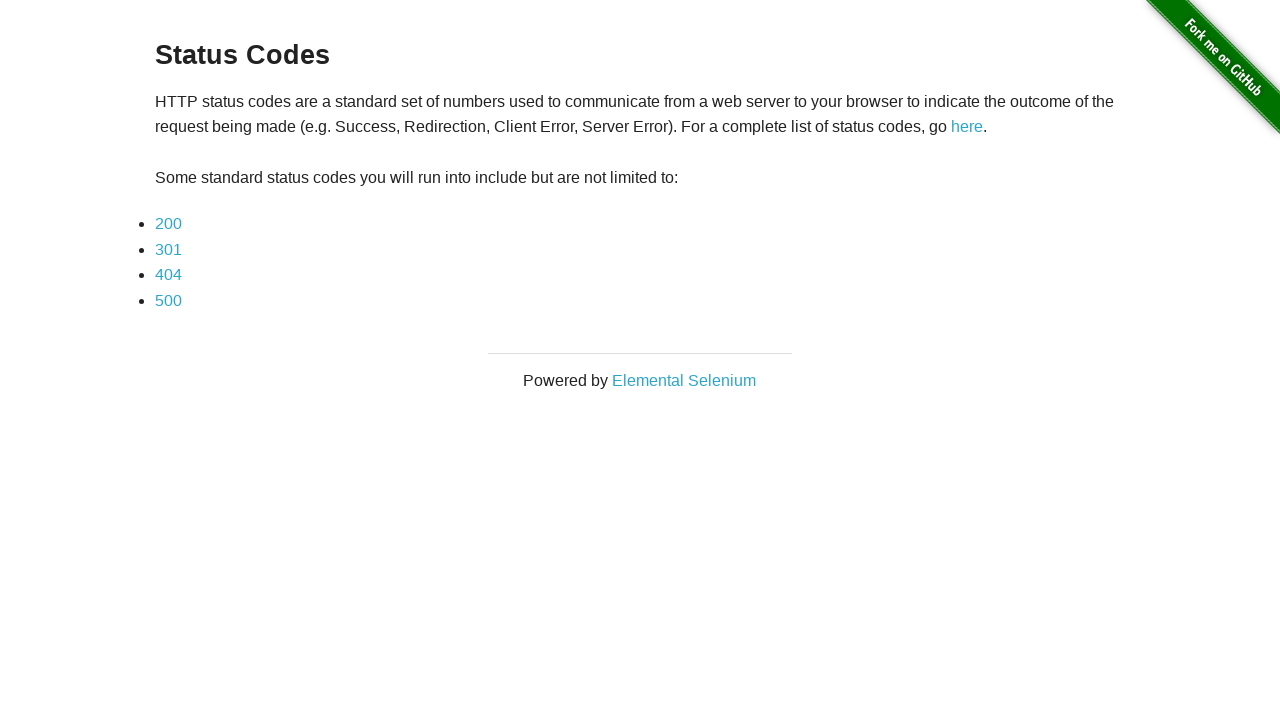

Clicked '404' status code link at (168, 275) on text=404
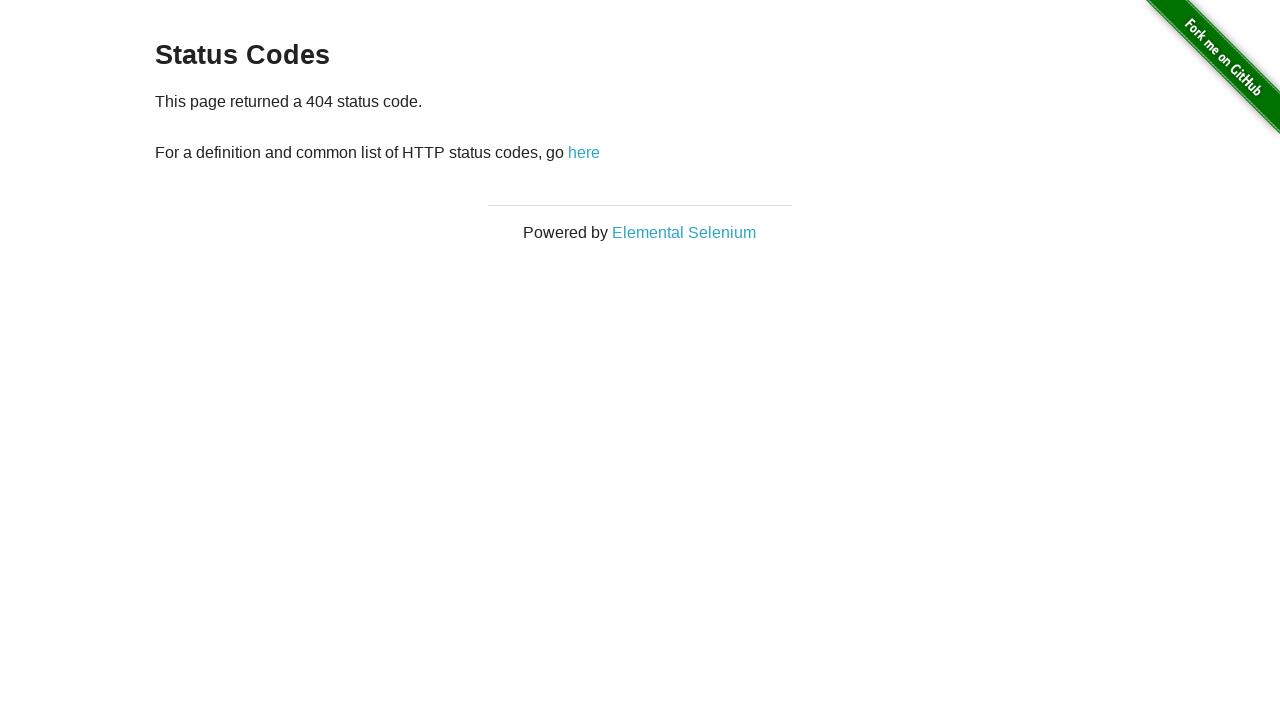

Verified page displays '404 status code' message
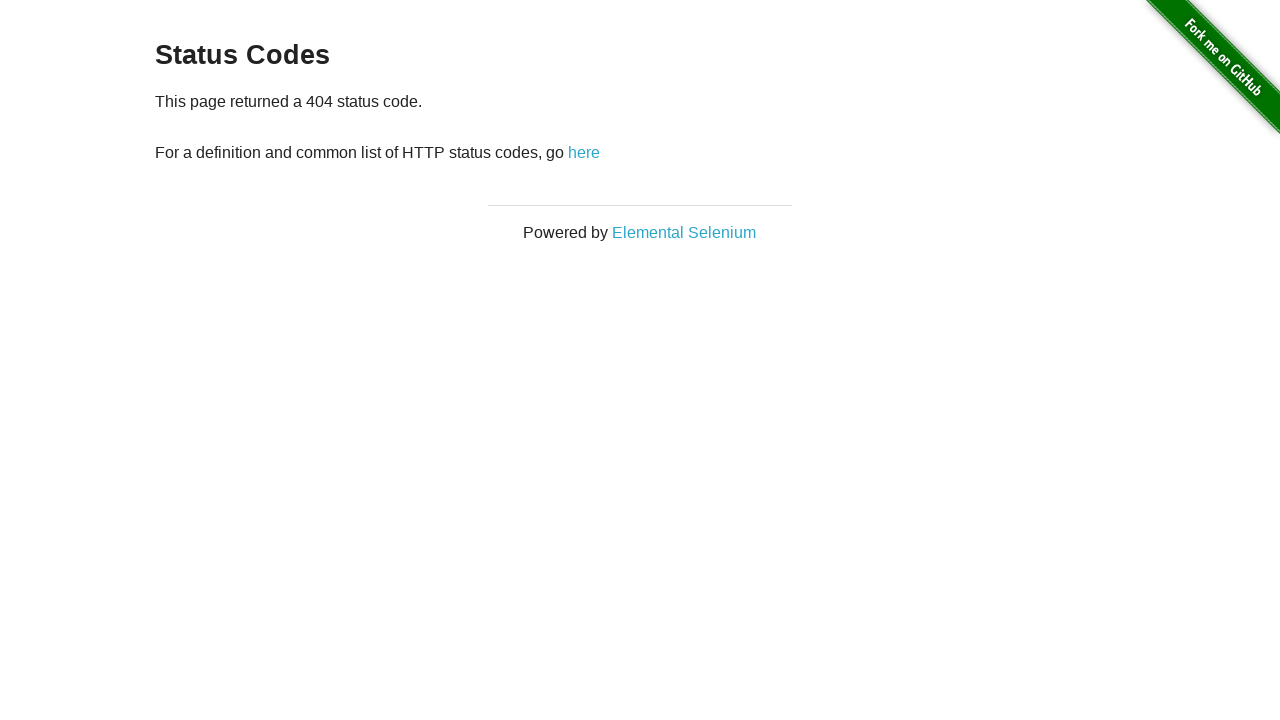

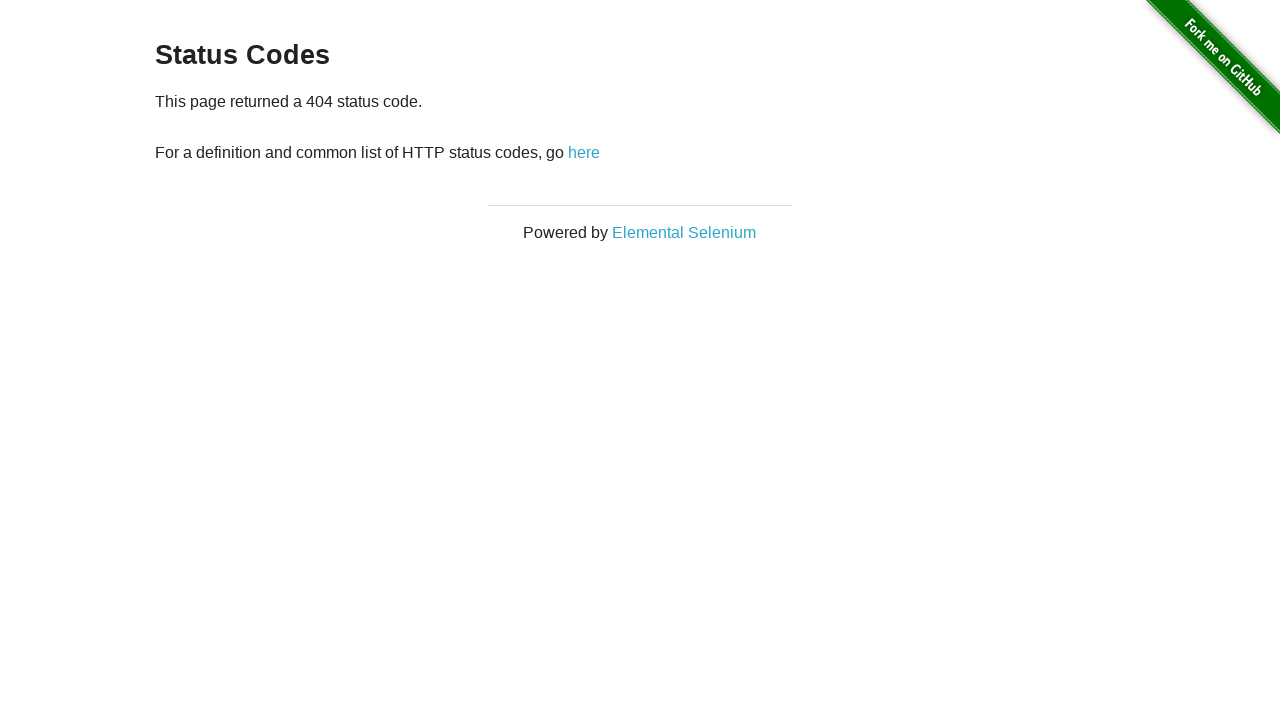